Navigates to the Chiyoda Tokyo Library website and waits for the page to load.

Starting URL: https://www.library.chiyoda.tokyo.jp/

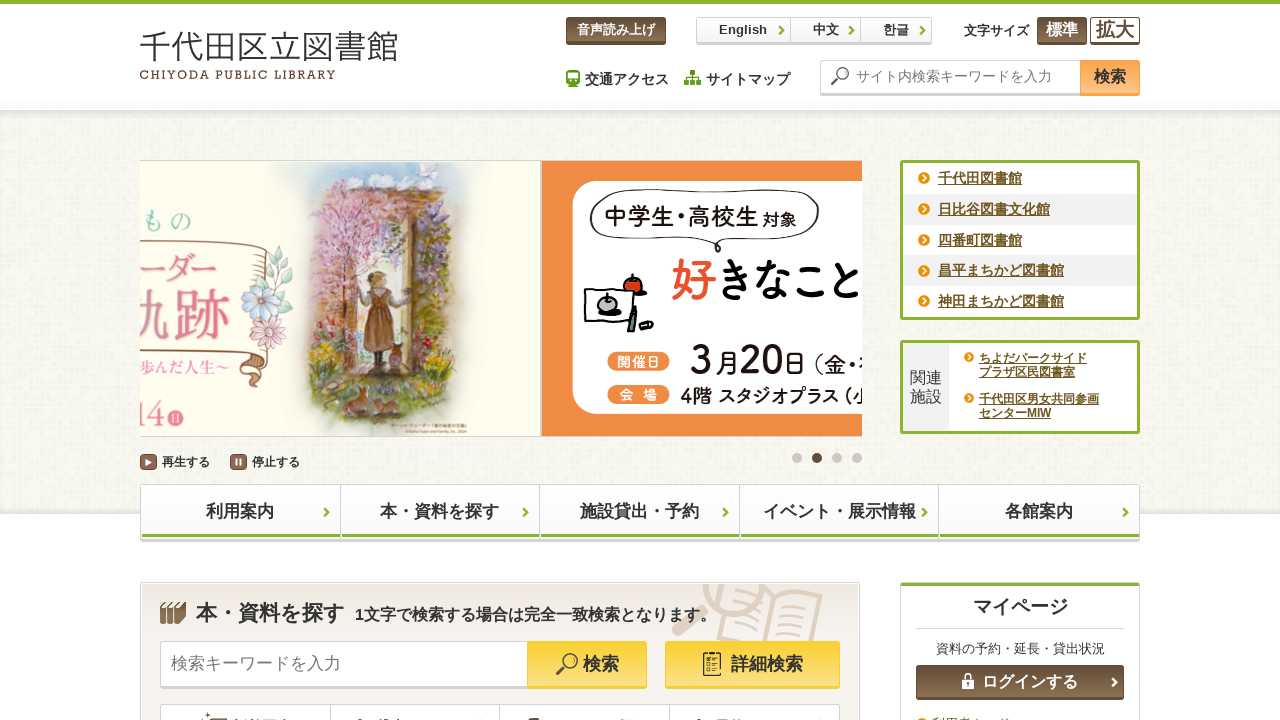

Navigated to Chiyoda Tokyo Library website
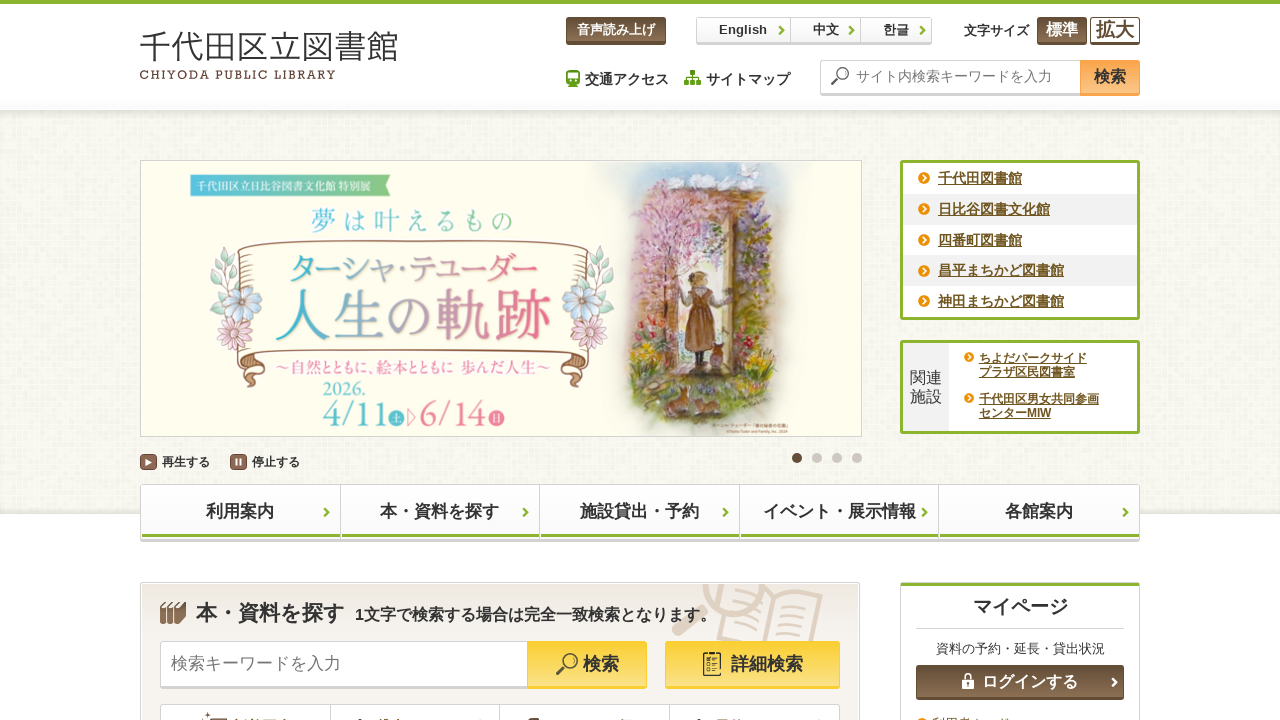

Page DOM content fully loaded
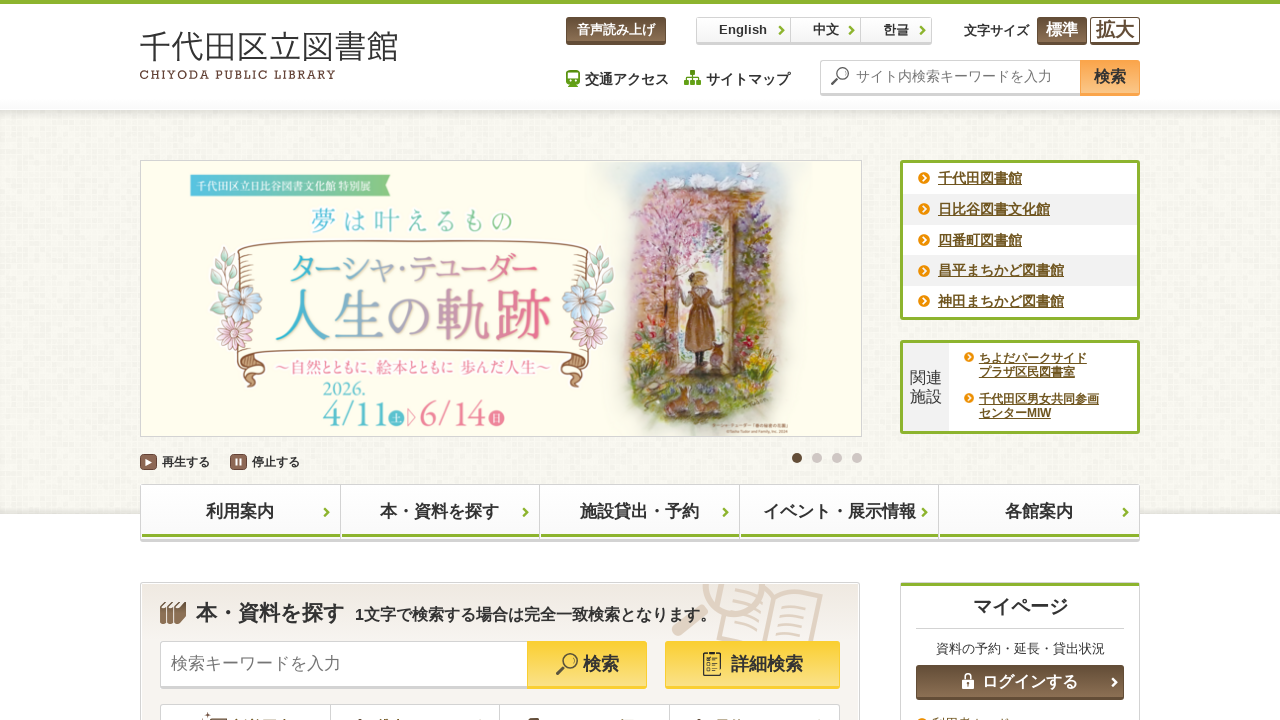

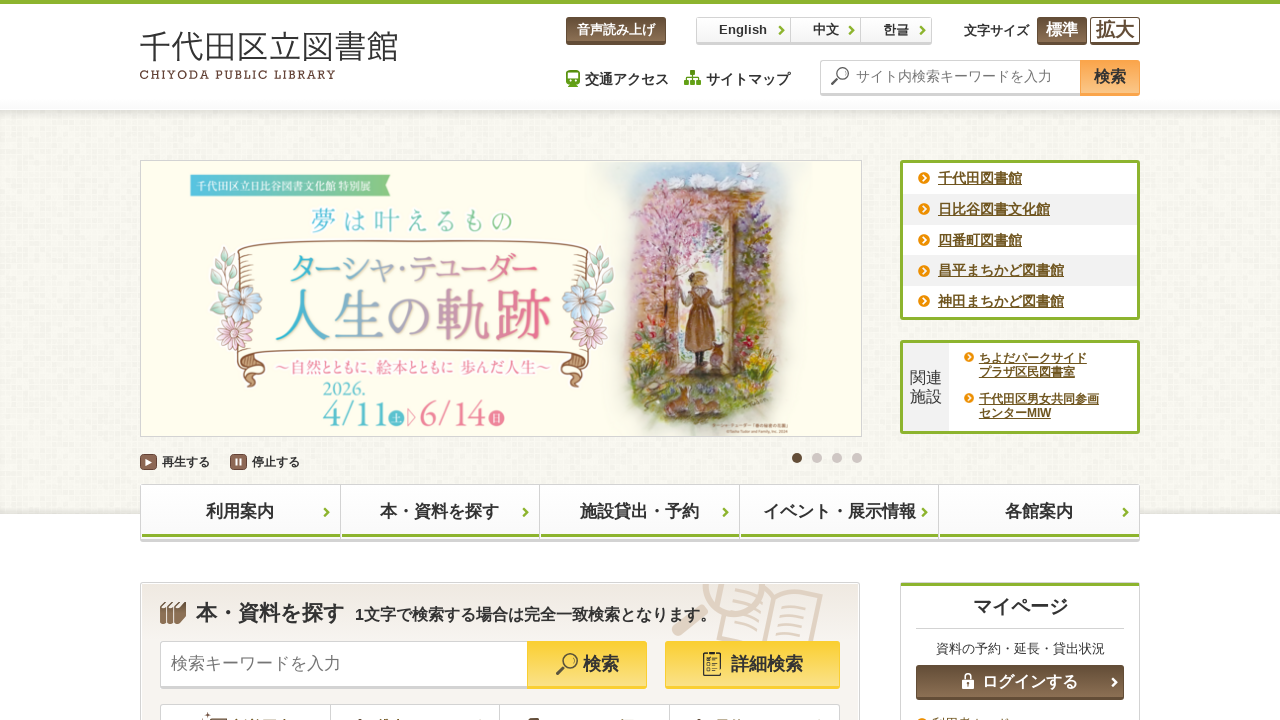